Tests a math challenge form by extracting a hidden value from an element attribute, calculating the answer using a logarithmic formula, filling in the answer field, checking two checkboxes, and submitting the form.

Starting URL: http://suninjuly.github.io/get_attribute.html

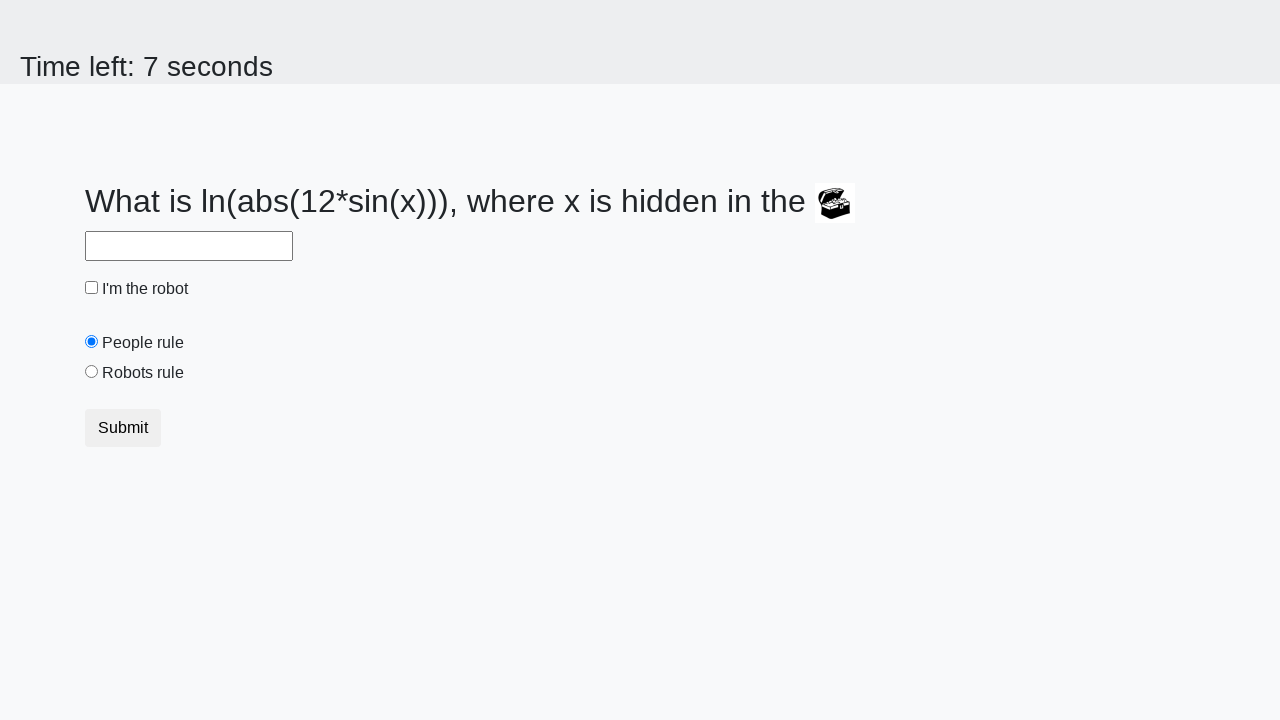

Located the treasure element
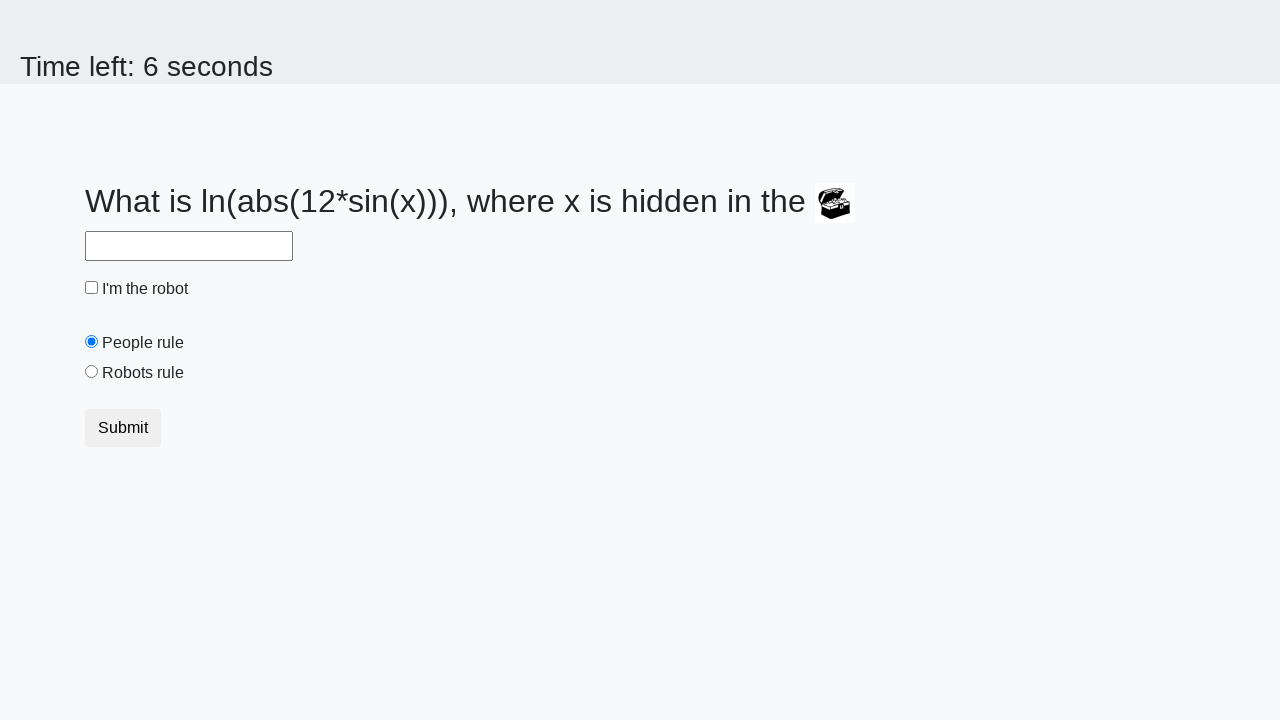

Extracted hidden value 'valuex' from treasure element: 943
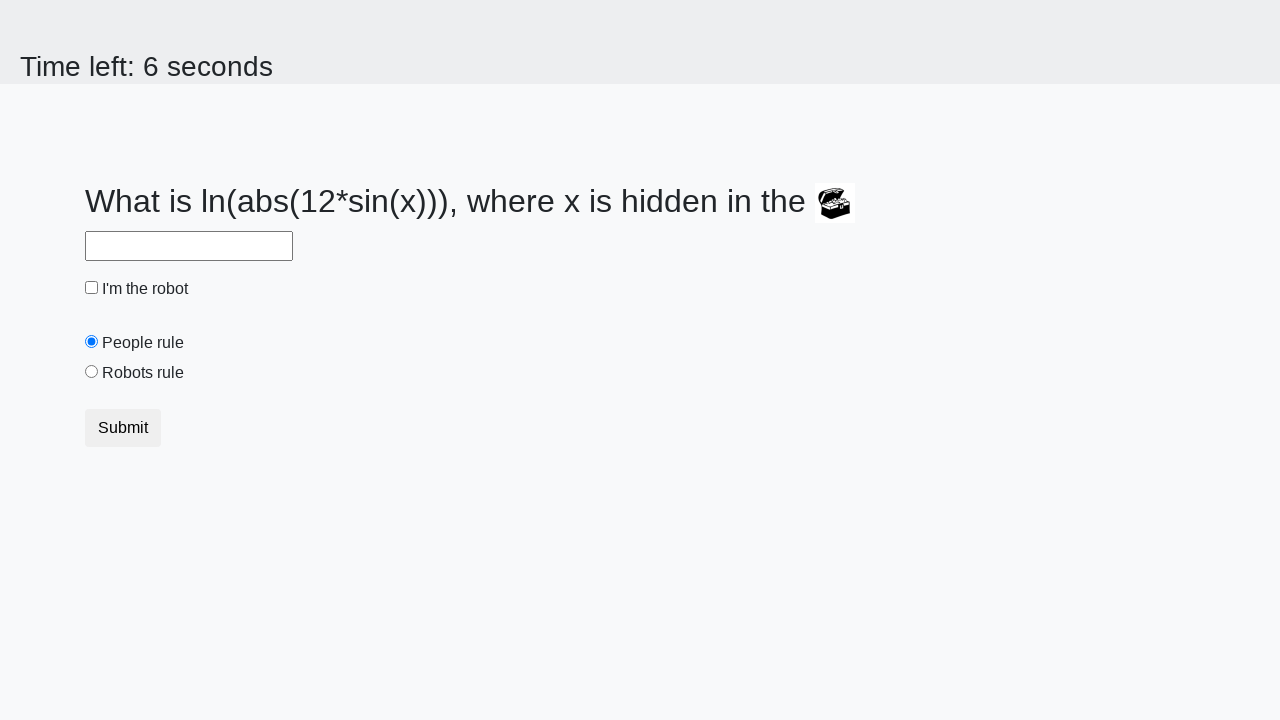

Calculated answer using logarithmic formula: 1.789339616258973
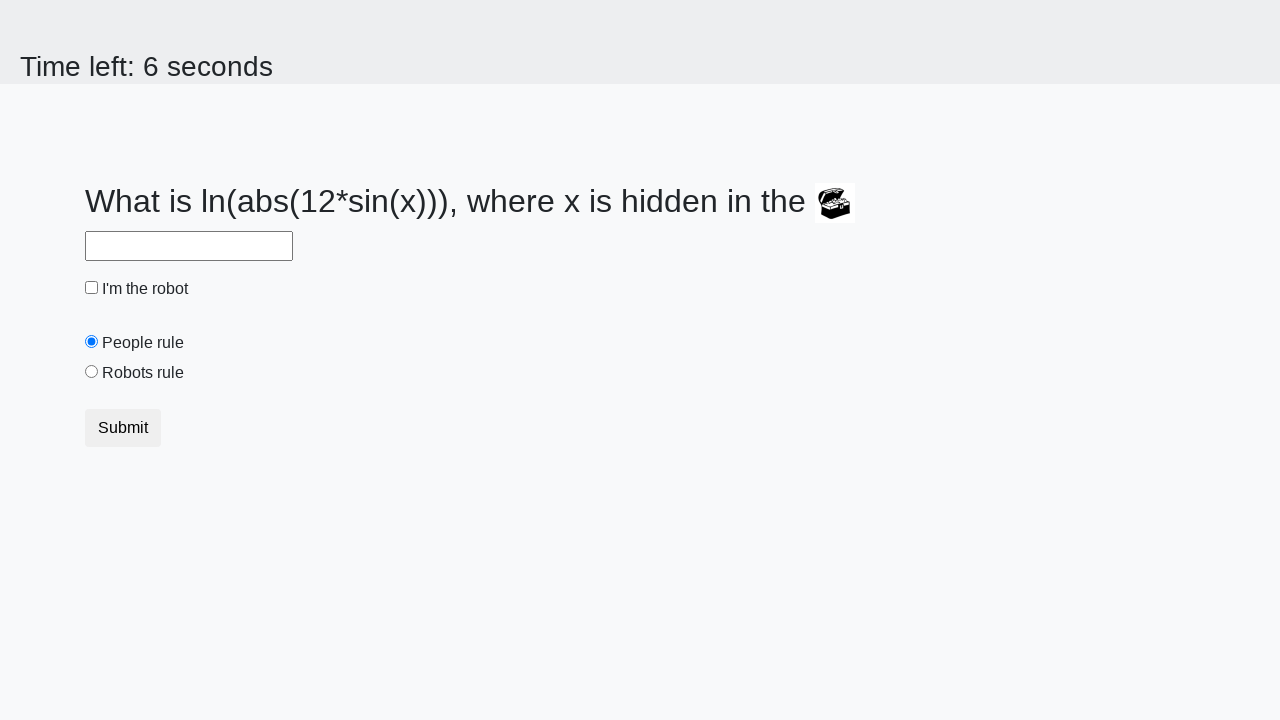

Filled answer field with calculated value: 1.789339616258973 on #answer
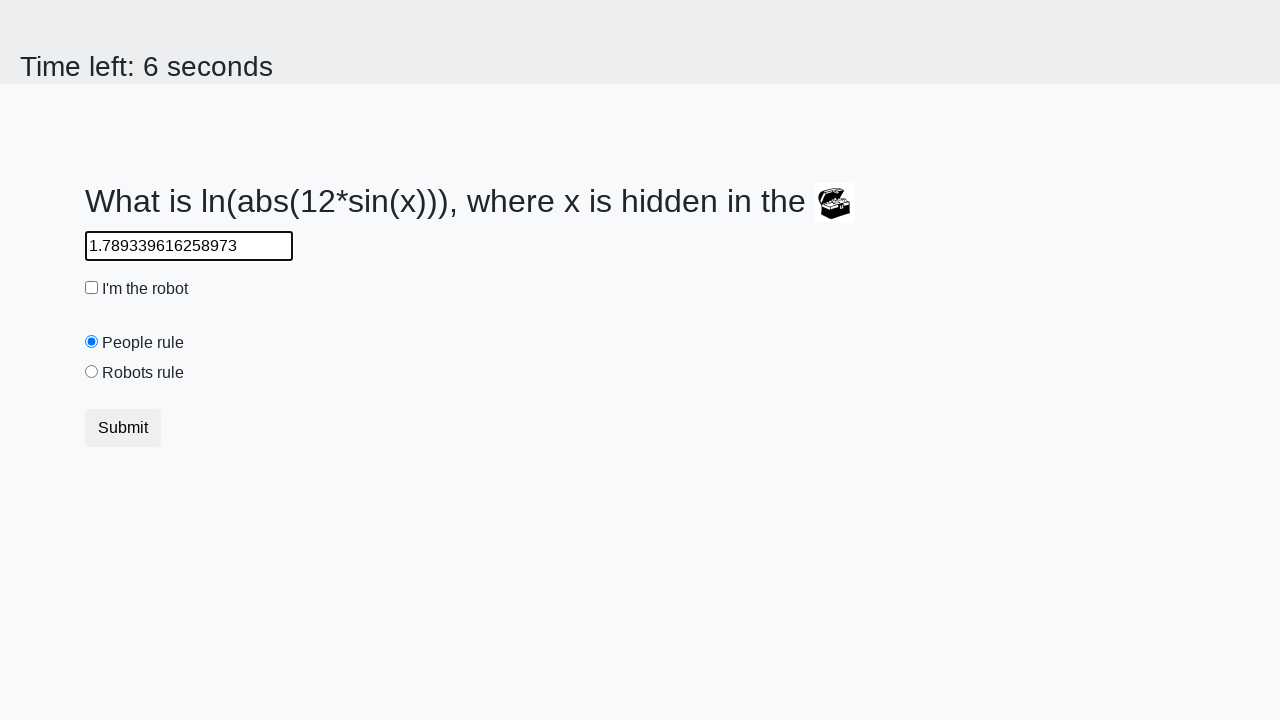

Checked the robot checkbox at (92, 288) on #robotCheckbox
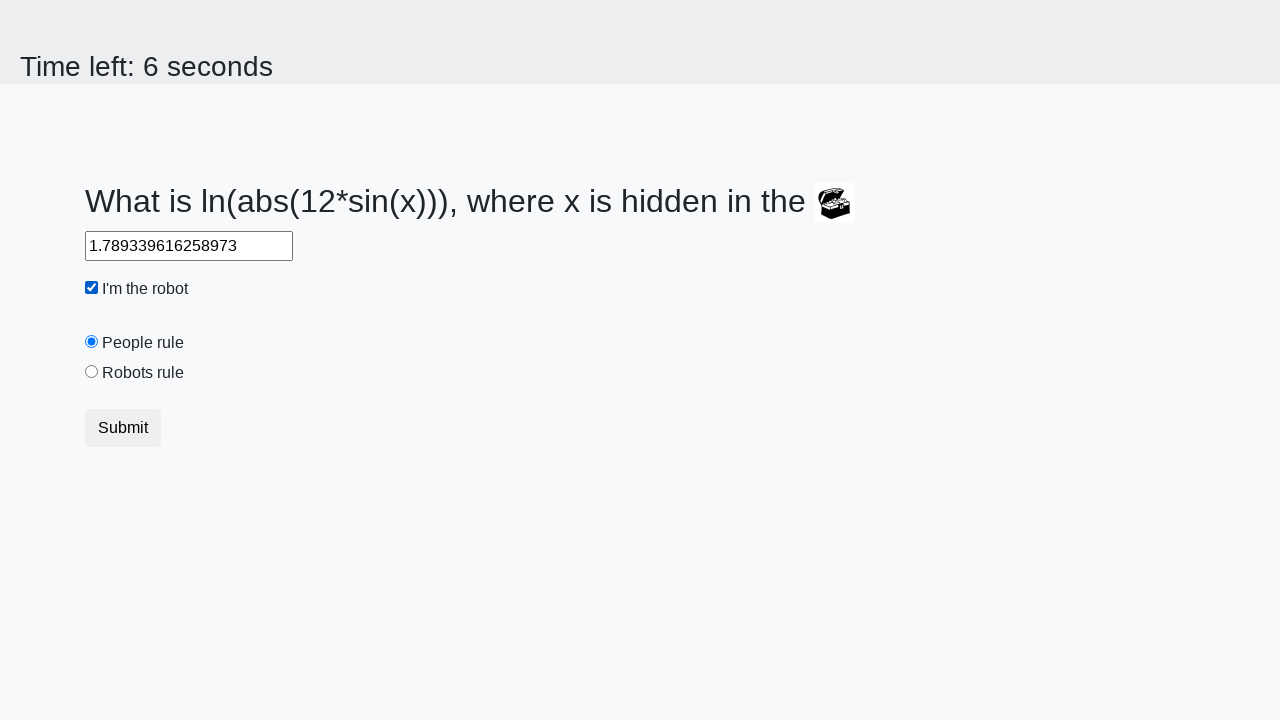

Clicked the robots rule checkbox at (92, 372) on #robotsRule
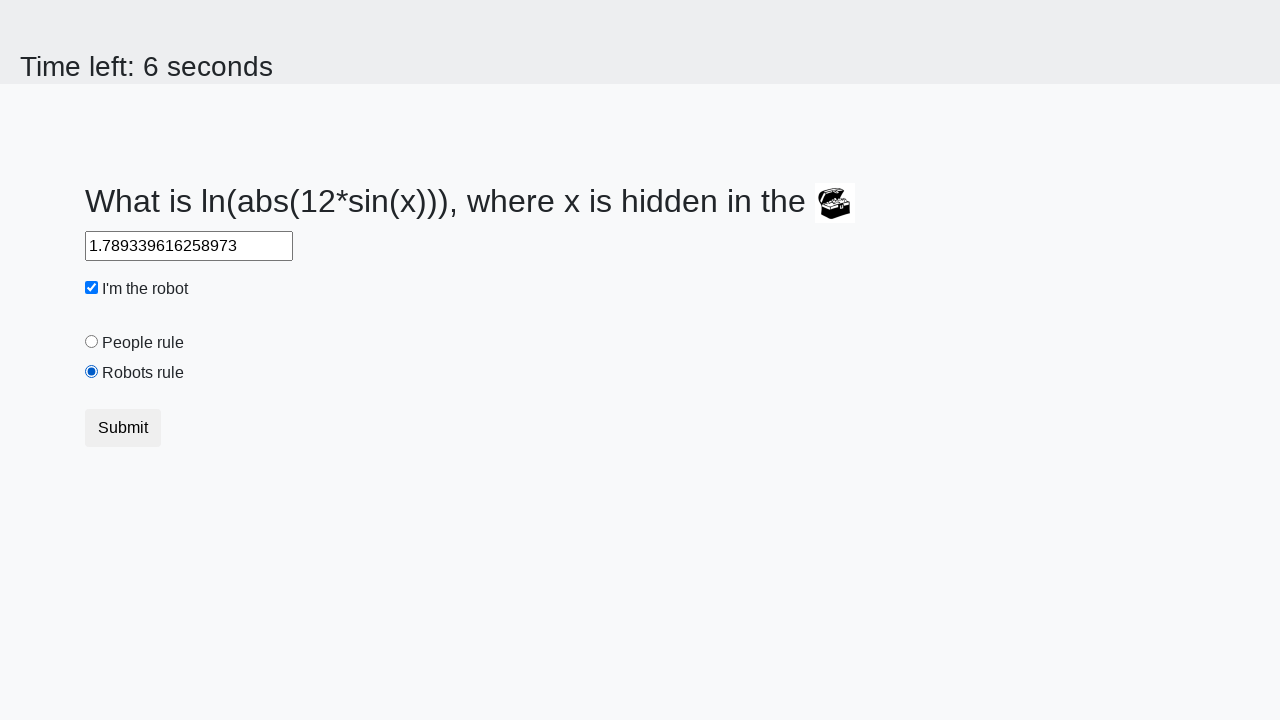

Clicked the submit button to submit the form at (123, 428) on button.btn
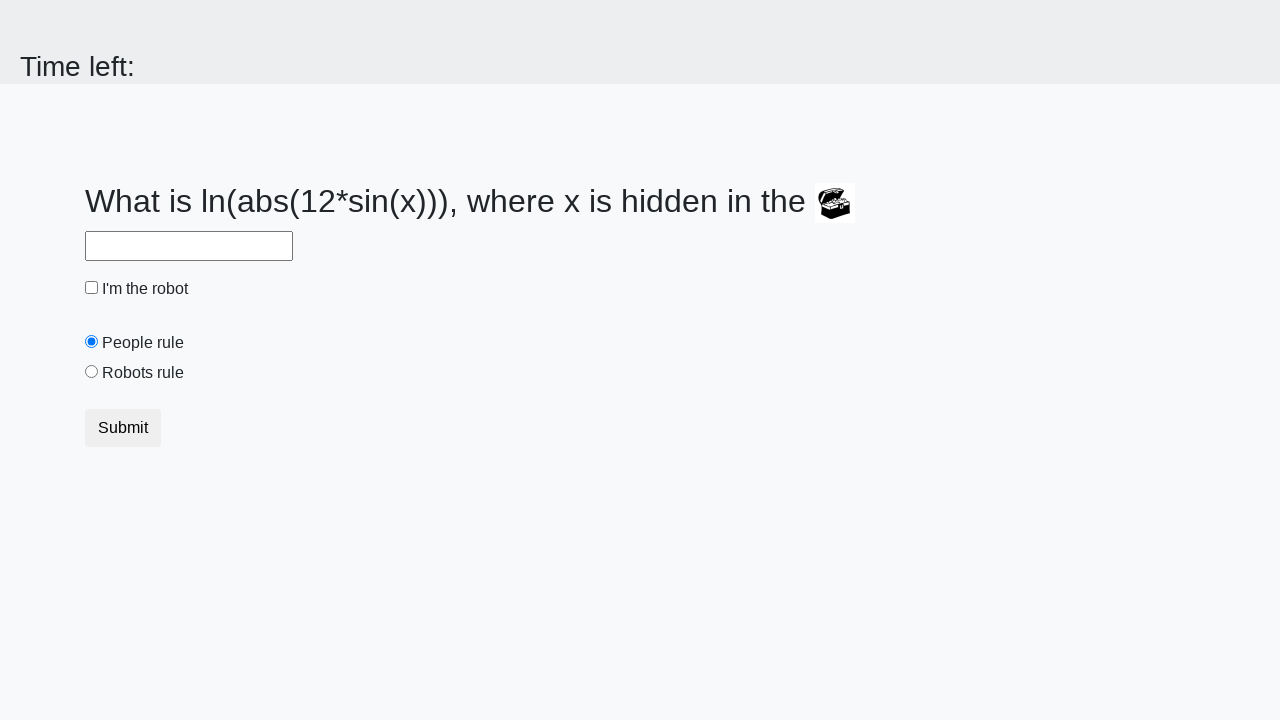

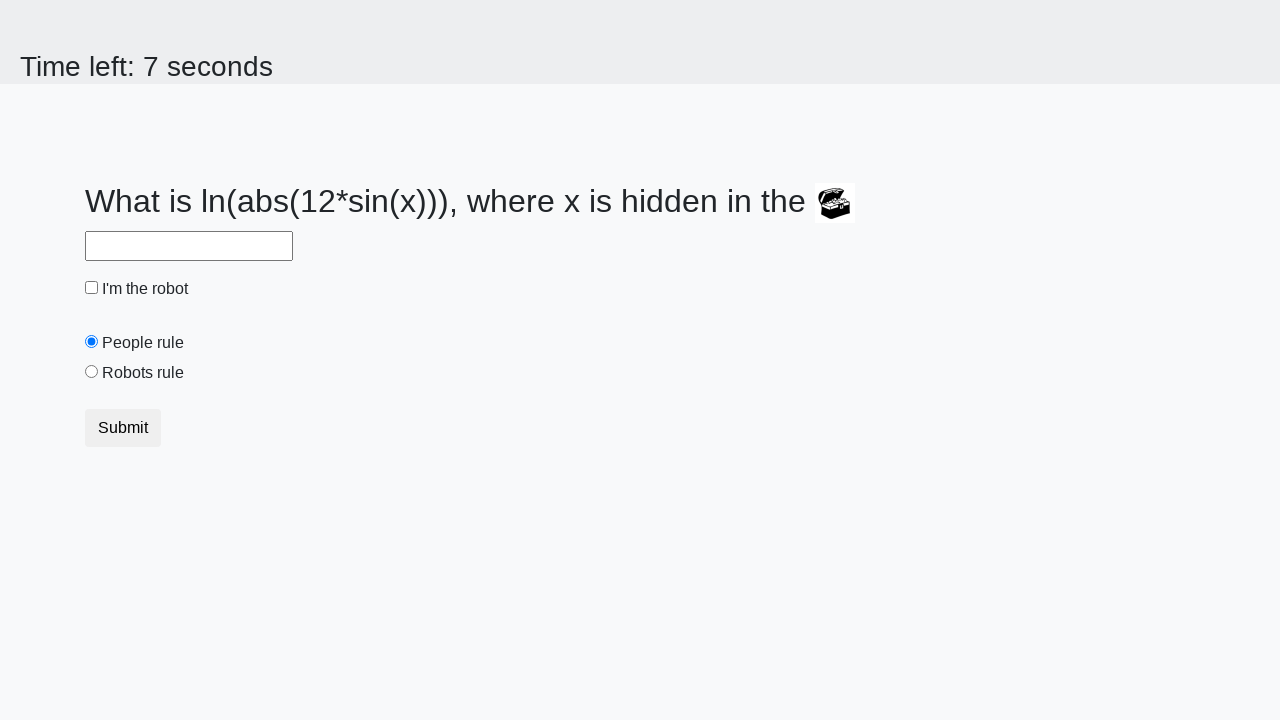